Tests an inflation calculator by entering actual and financed values and submitting the form

Starting URL: https://infleta.com.ar/

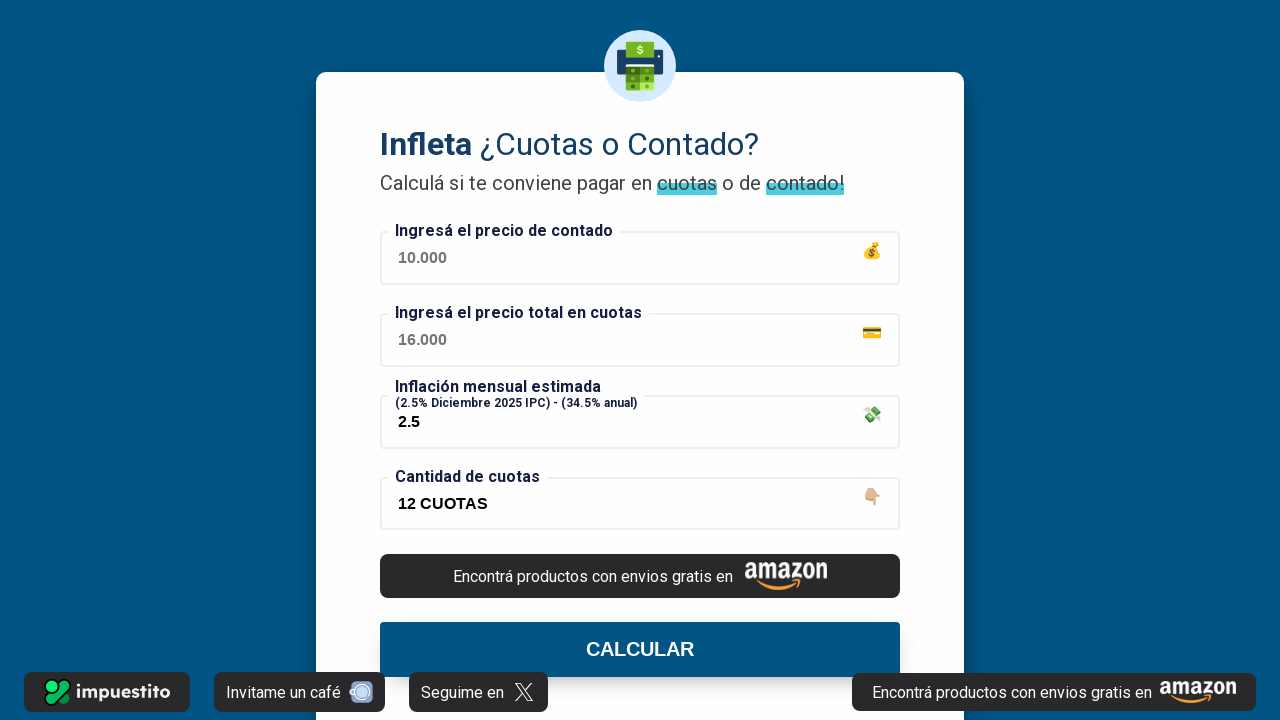

Filled actual value field with '10000' on input[name='actualValue']
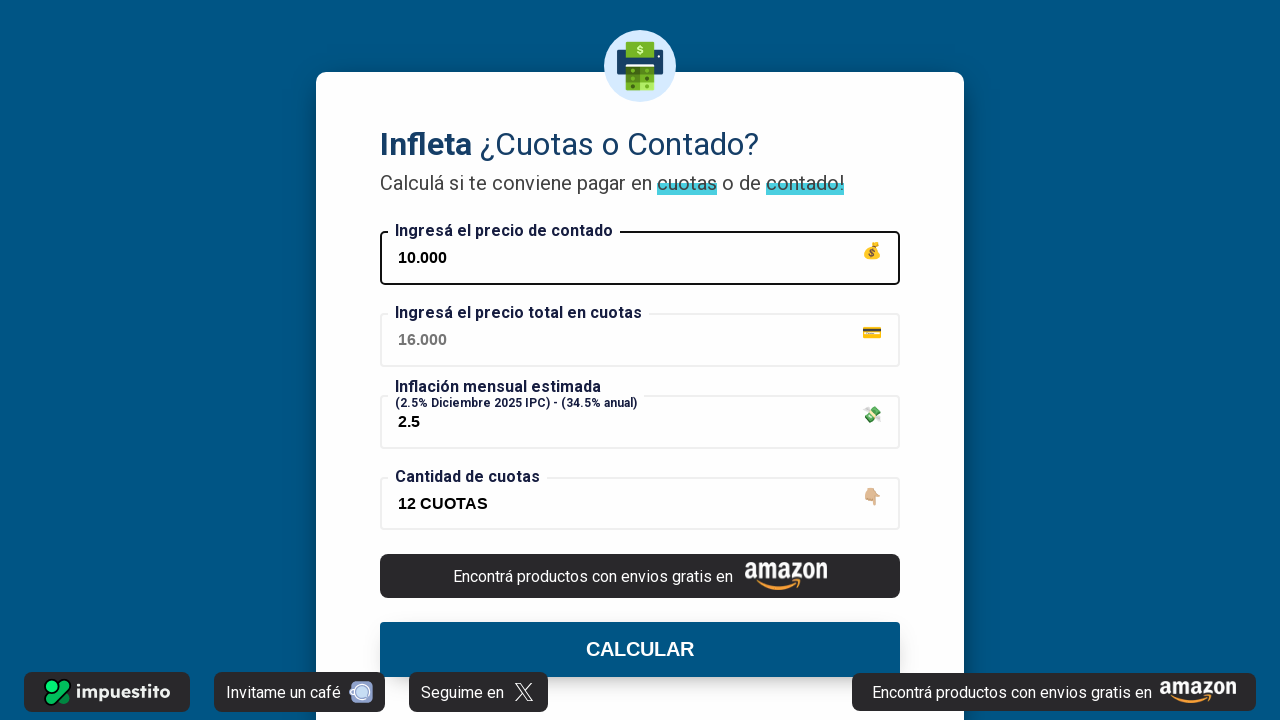

Filled financed value field with '13000' on input[name='financiadoValue']
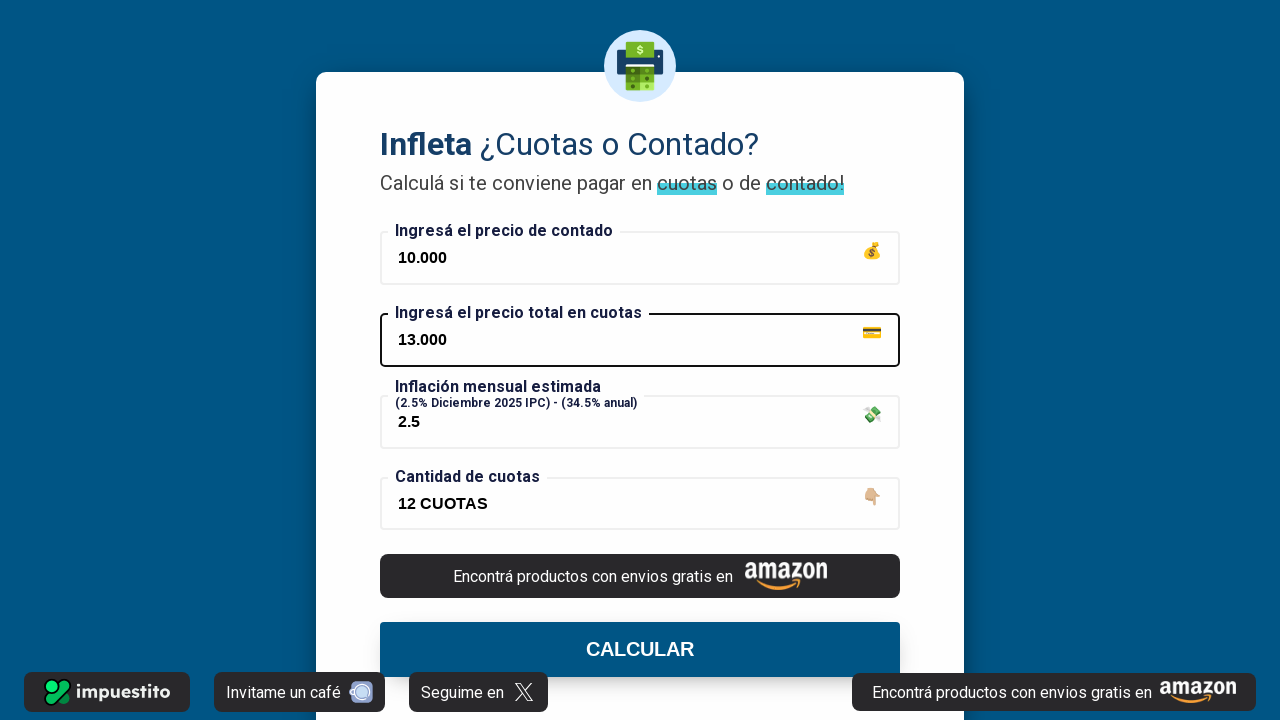

Submitted form by pressing Enter on financed value field on input[name='financiadoValue']
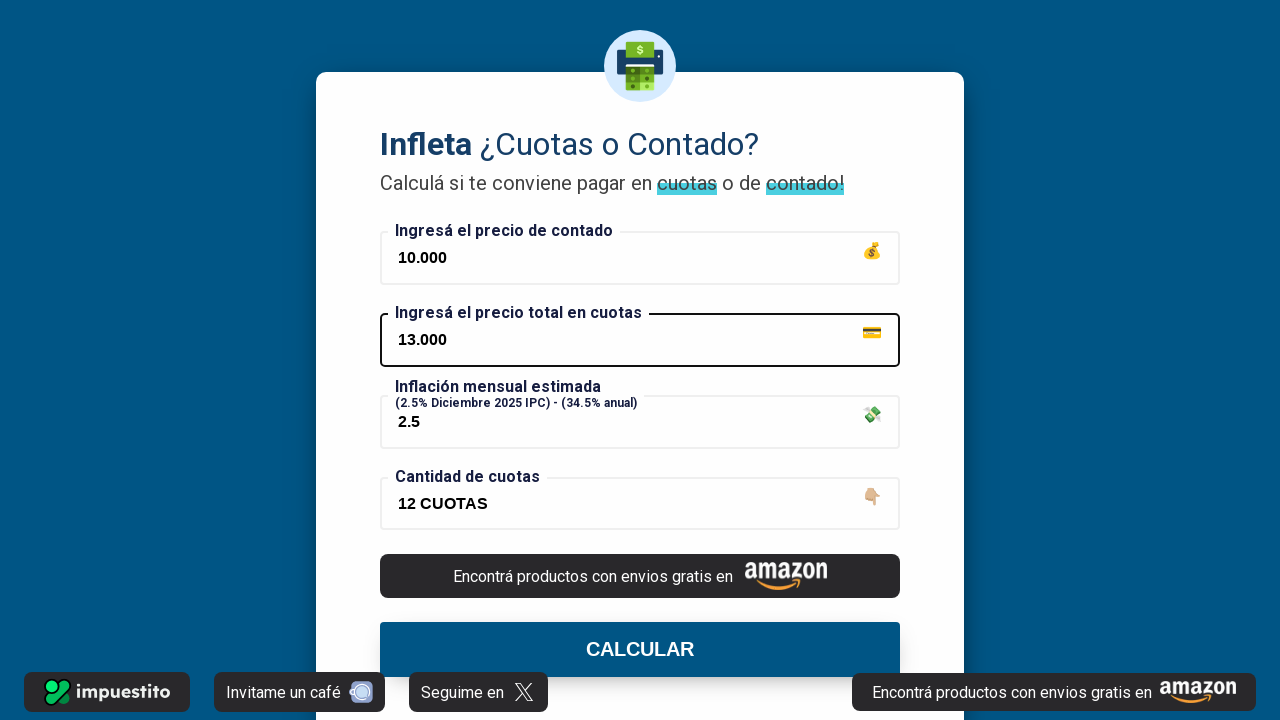

Waited for inflation calculator results to be calculated
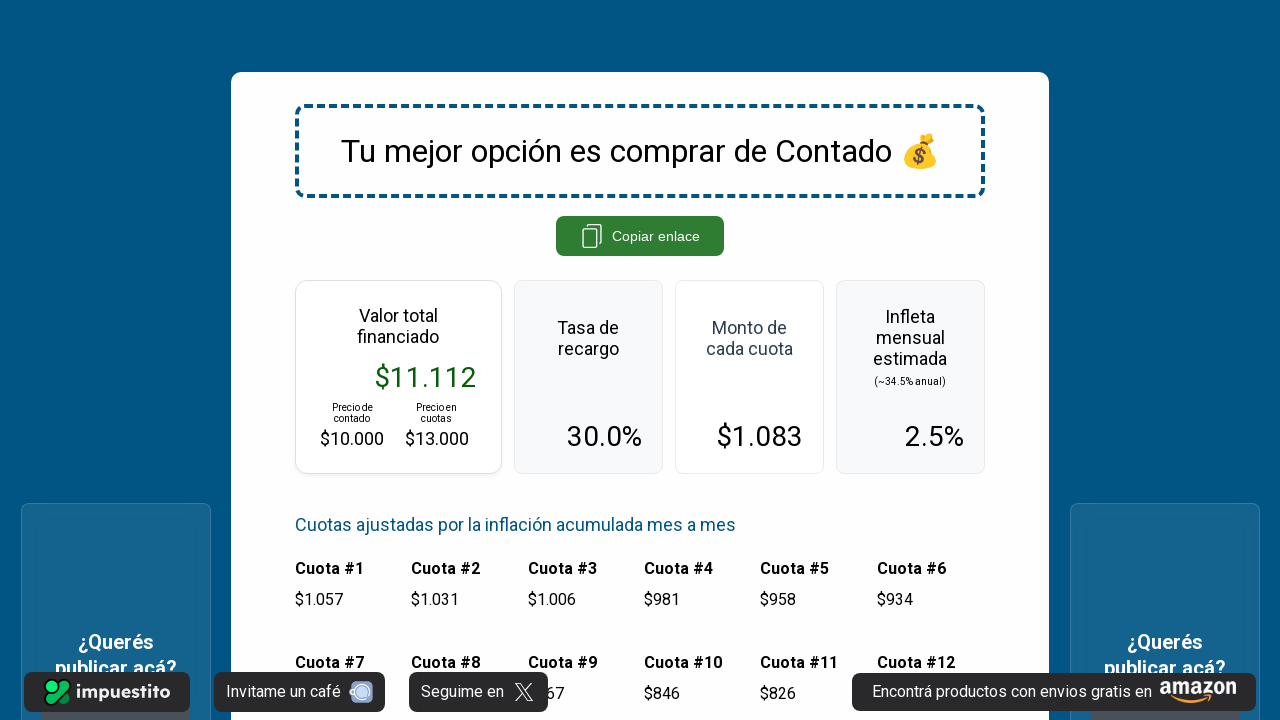

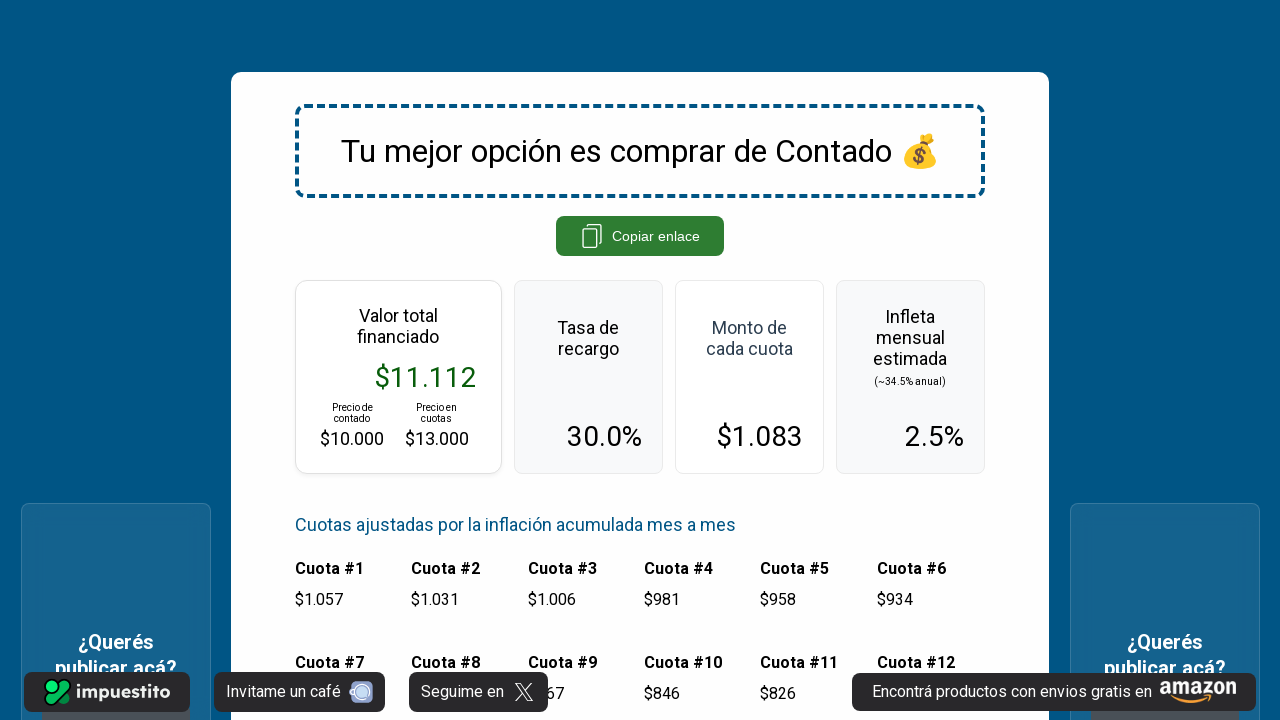